Tests that entering a number below 50 displays the correct error message "Number is too small"

Starting URL: https://kristinek.github.io/site/tasks/enter_a_number

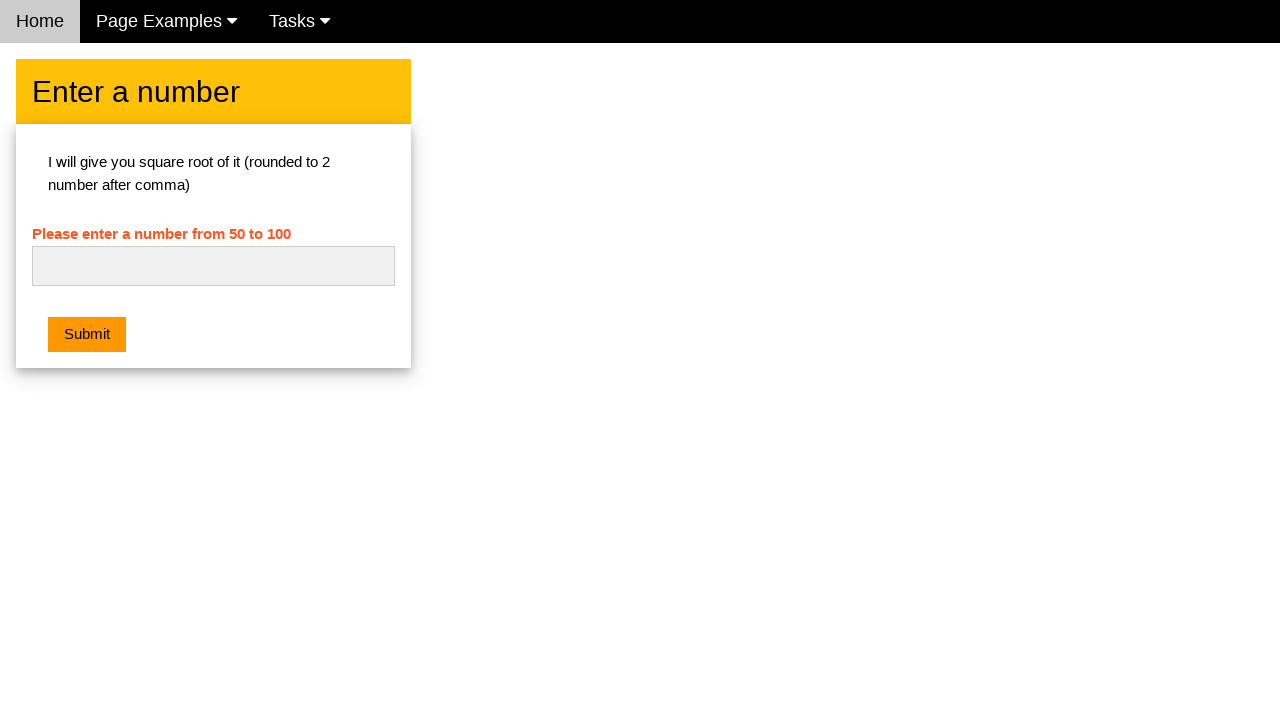

Navigated to number entry task page
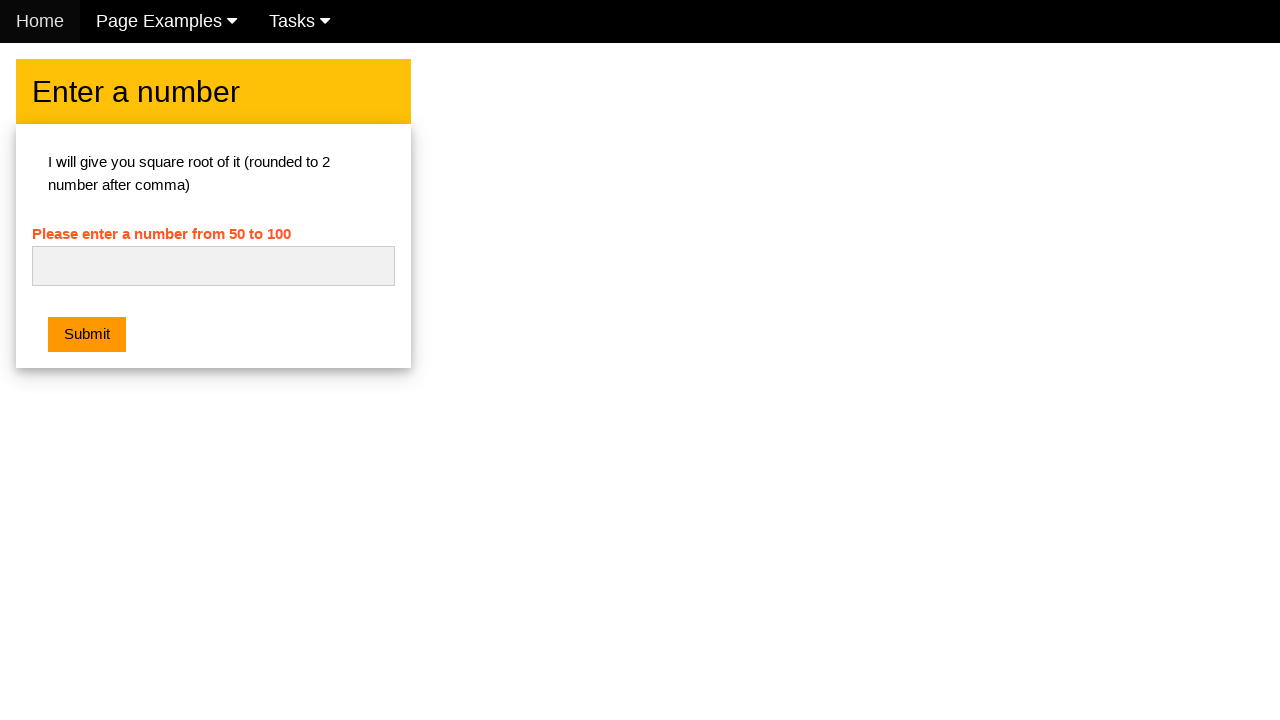

Entered number 45 (below minimum of 50) on #numb
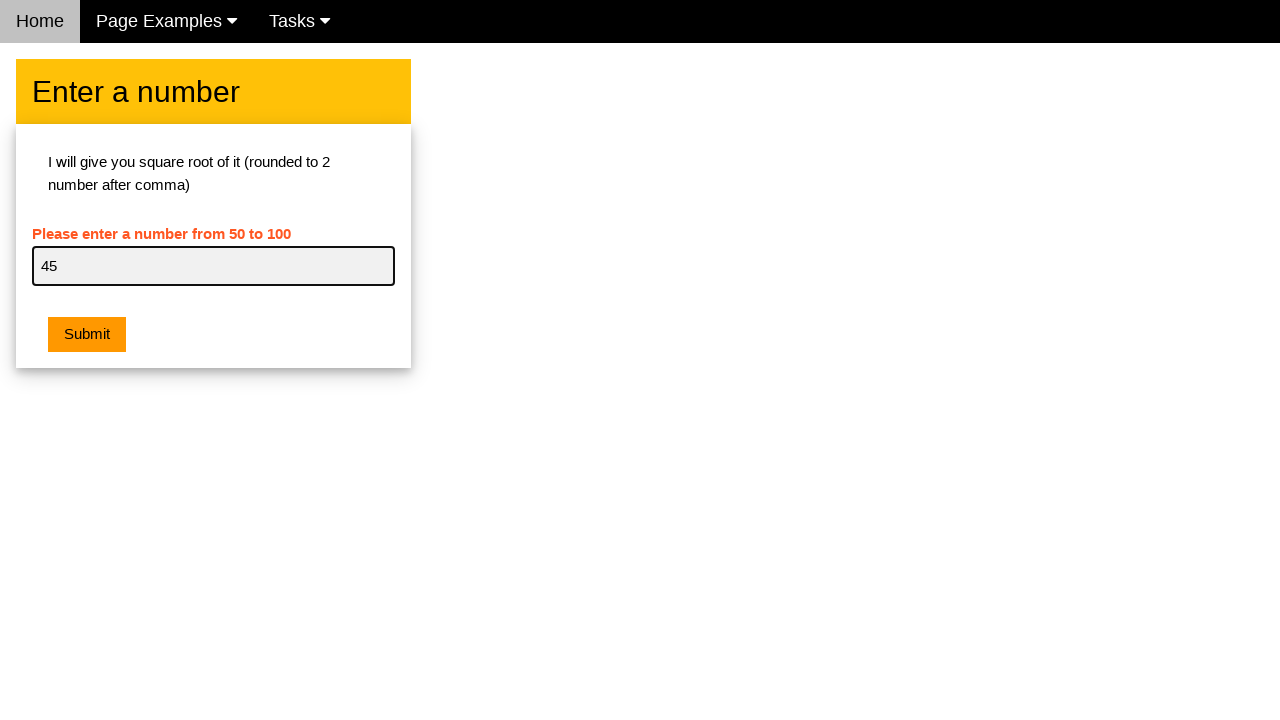

Clicked submit button at (87, 335) on .w3-btn
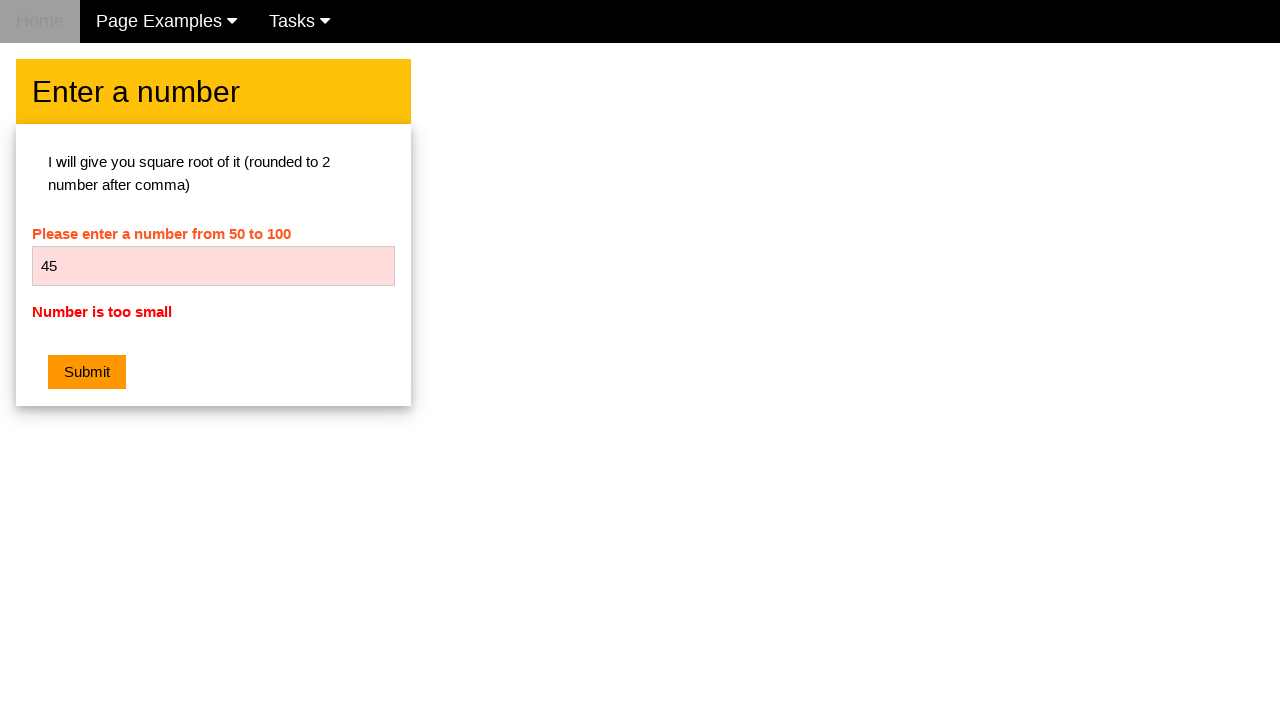

Retrieved error message text
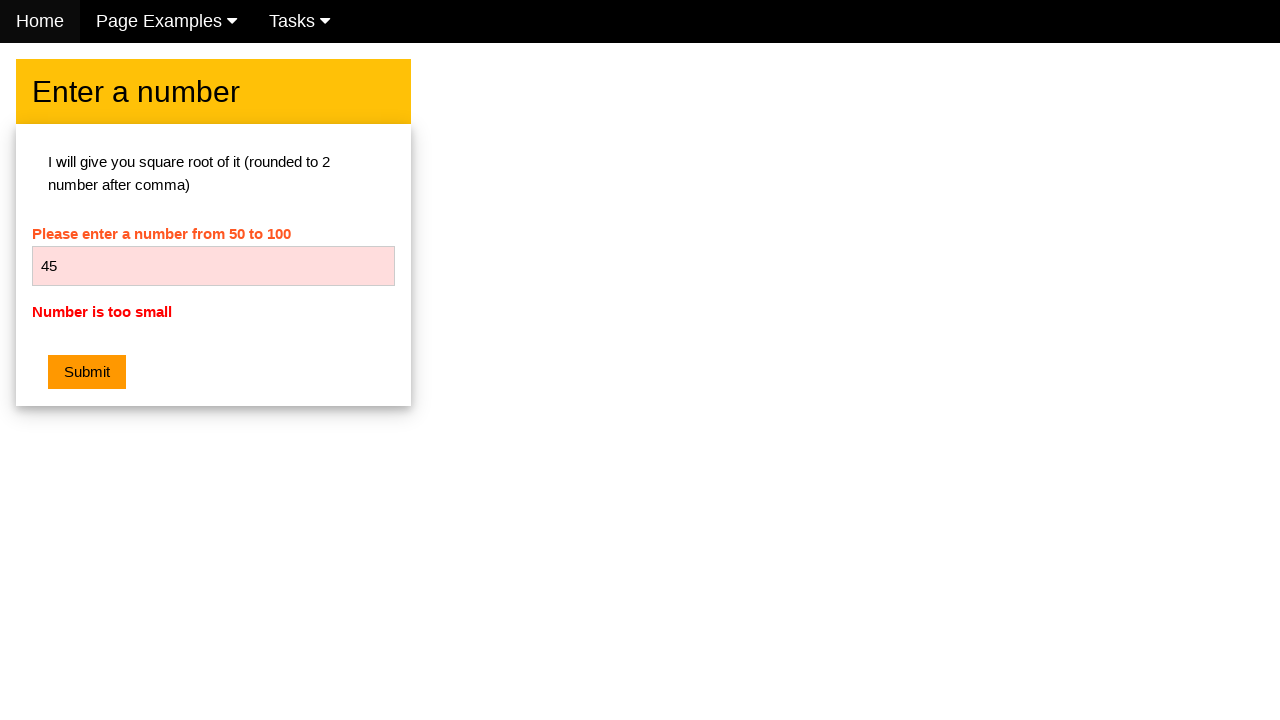

Verified error message displays 'Number is too small'
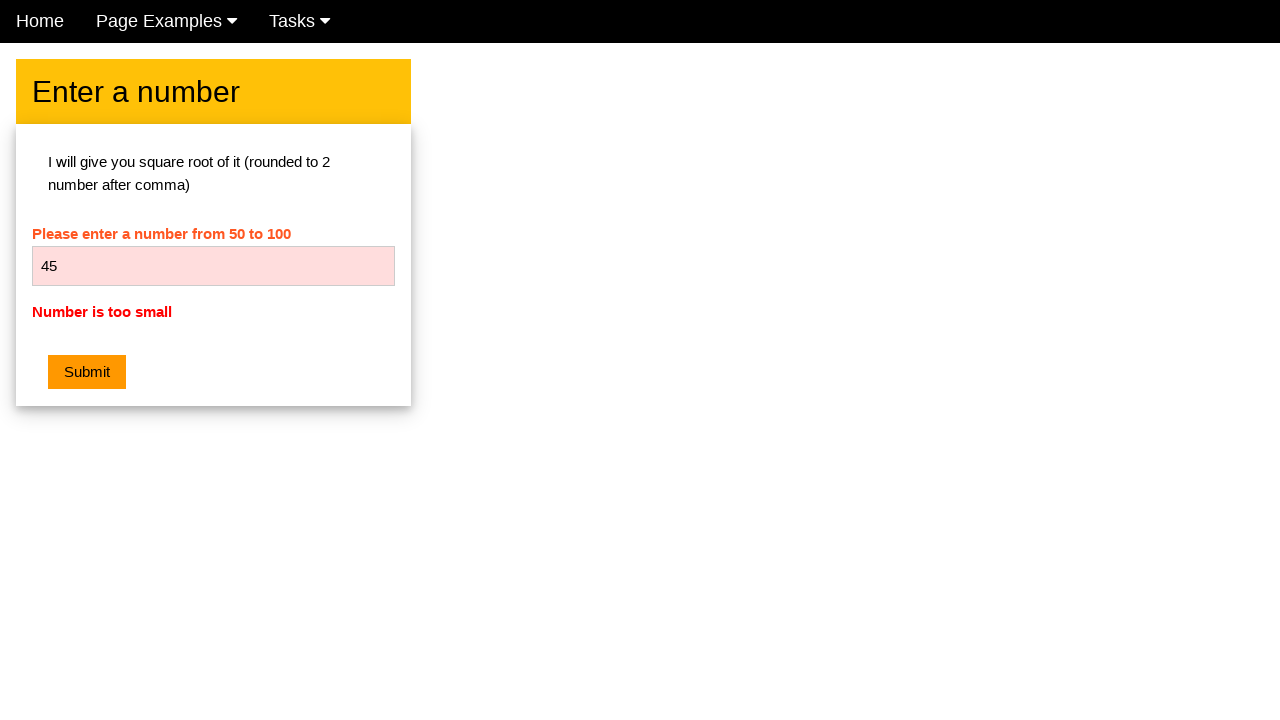

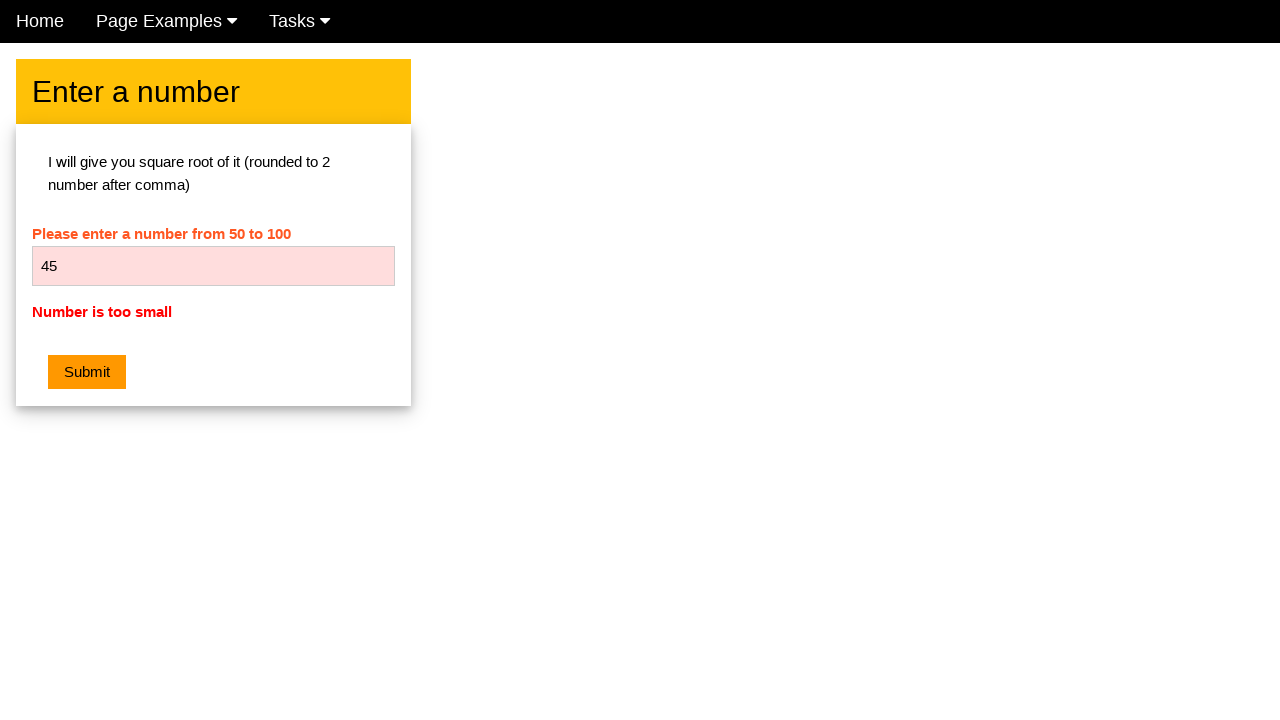